Tests dynamic controls with explicit waits by clicking Remove button, waiting for "It's gone!" message, clicking Add button, and waiting for "It's back!" message.

Starting URL: https://the-internet.herokuapp.com/dynamic_controls

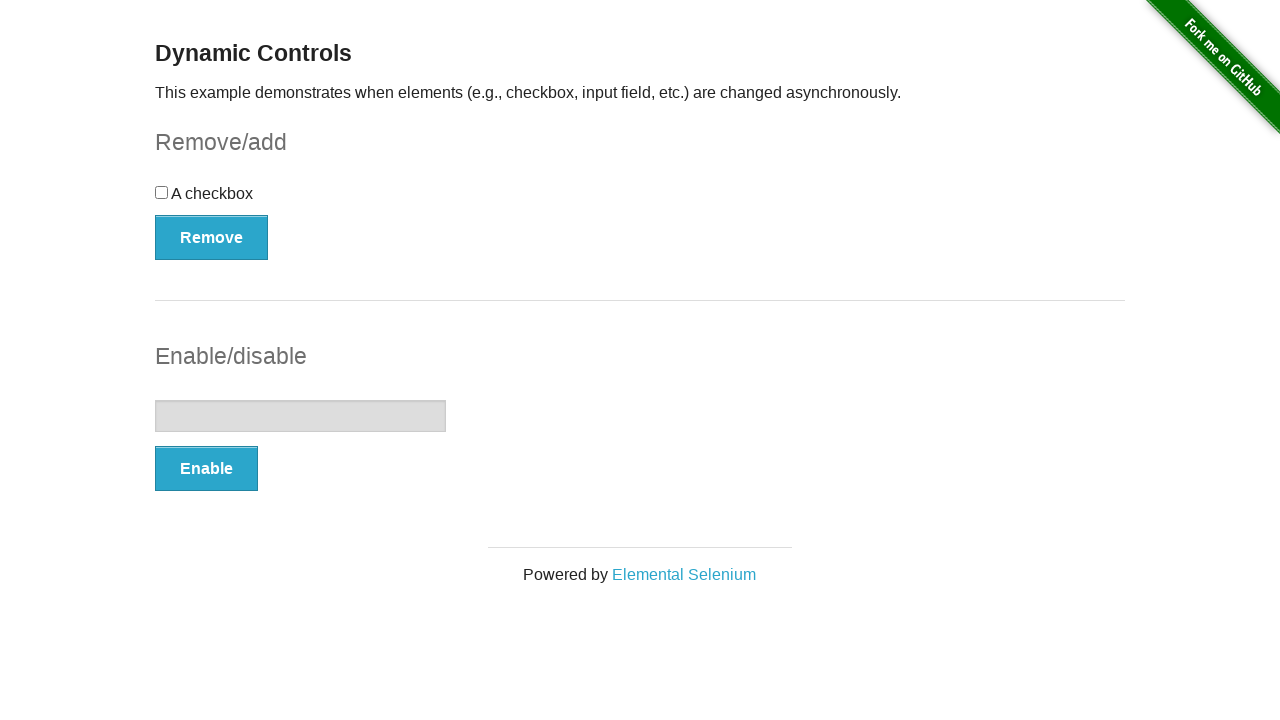

Clicked Remove button to trigger dynamic control removal at (212, 237) on xpath=//button[text()='Remove']
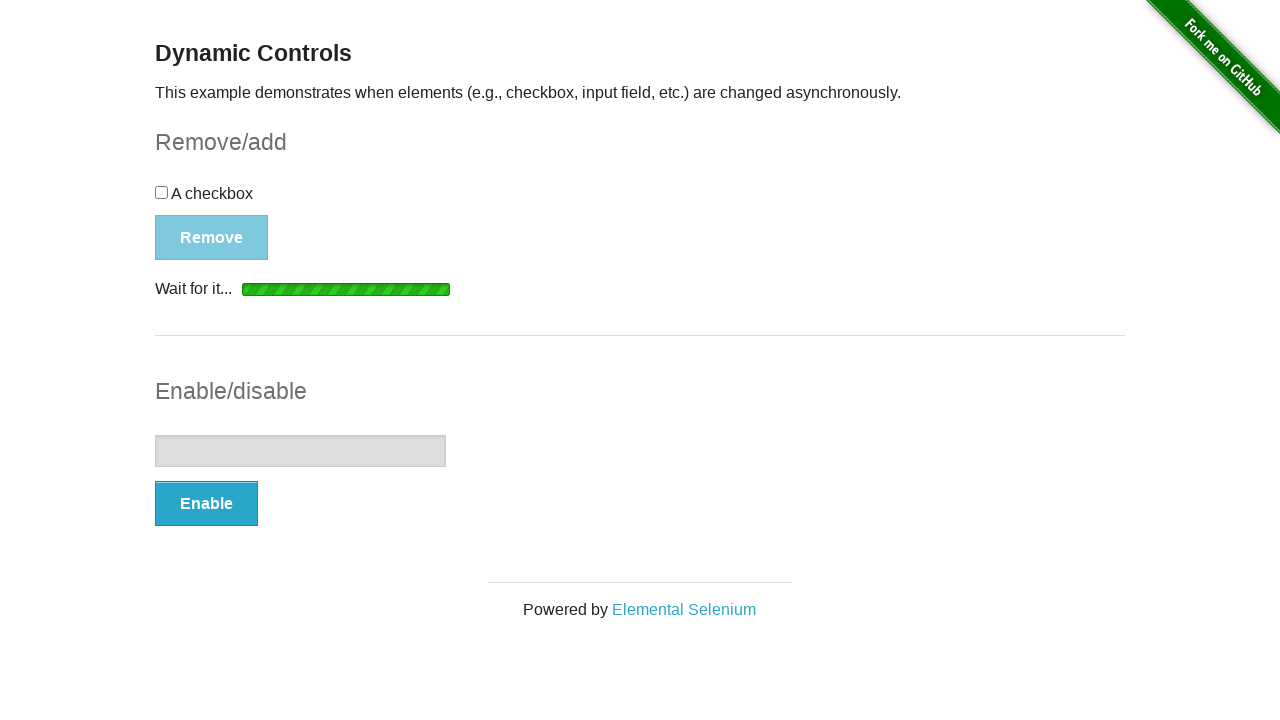

Waited for and confirmed 'It's gone!' message is visible
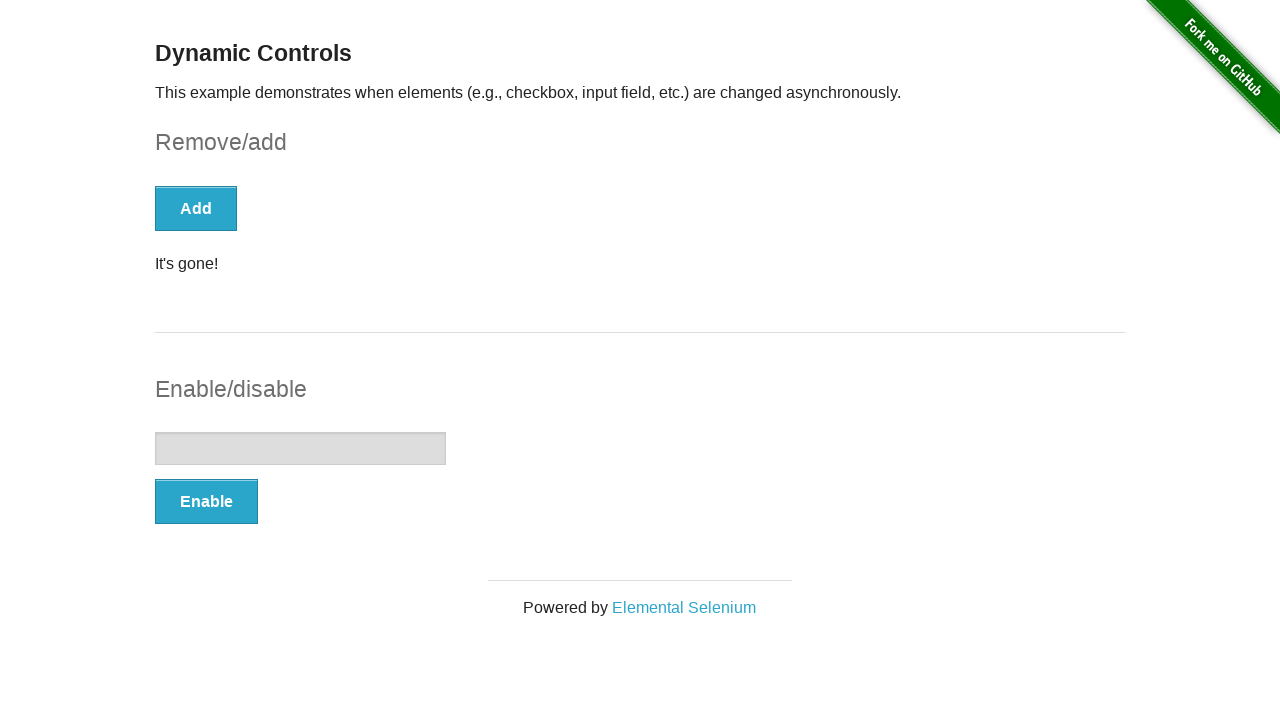

Clicked Add button to restore dynamic control at (196, 208) on xpath=//button[text()='Add']
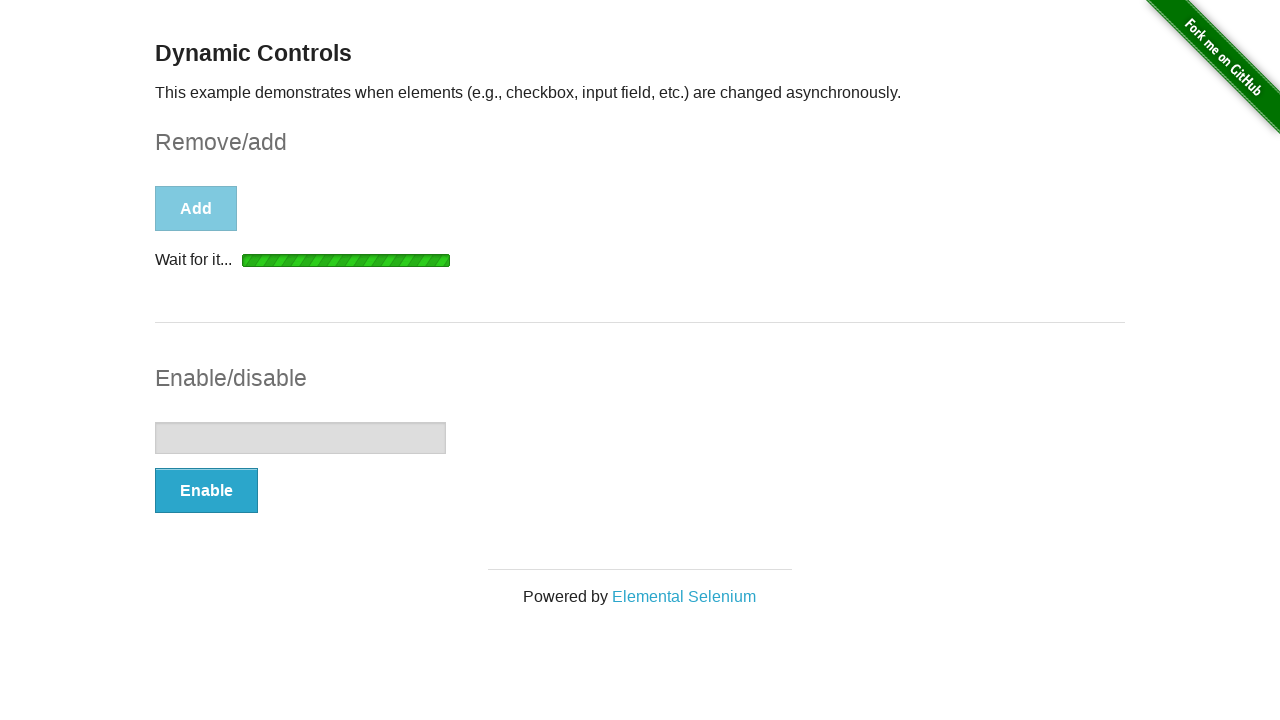

Waited for and confirmed 'It's back!' message is visible
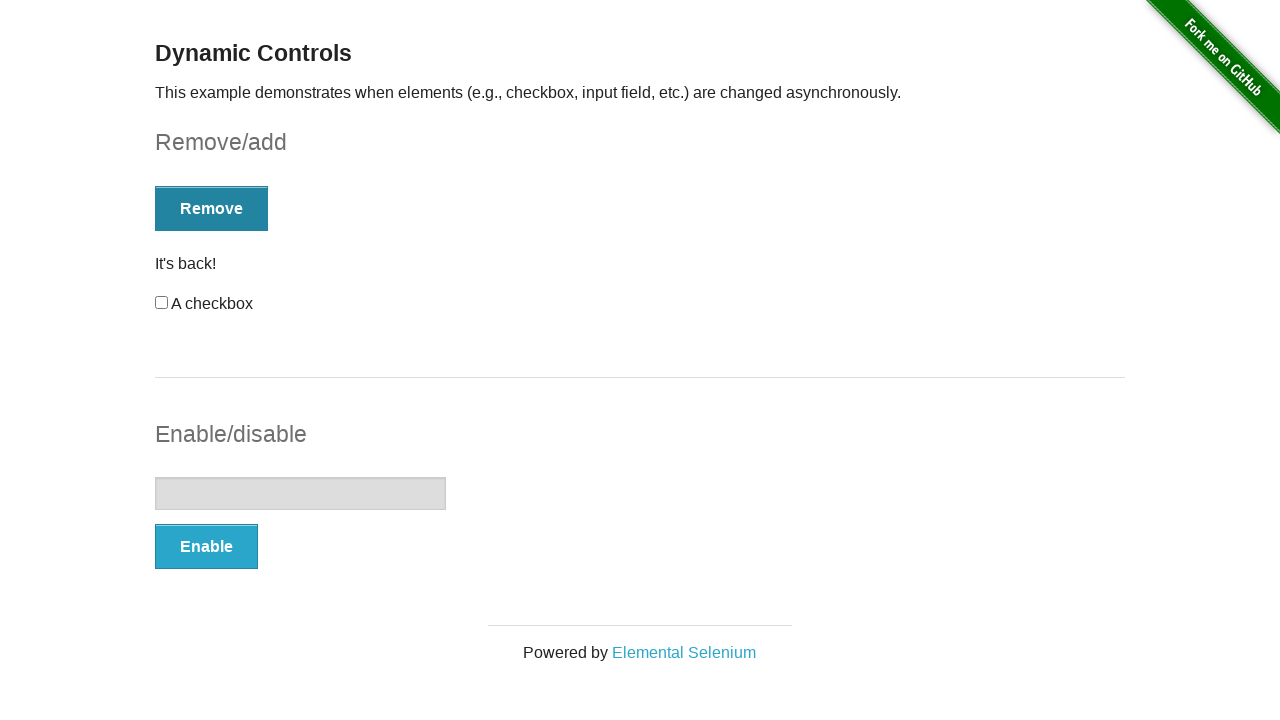

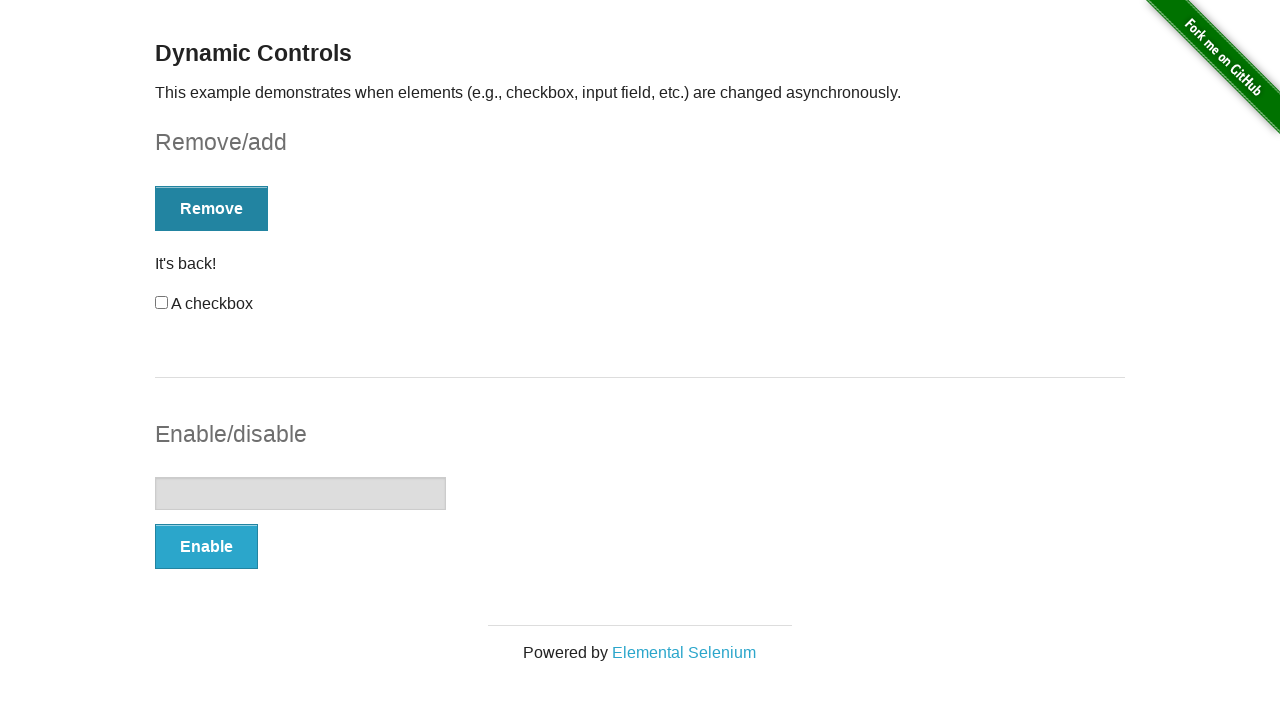